Tests drag and drop functionality by dragging an element and dropping it onto a target element within an iframe

Starting URL: https://jqueryui.com/droppable/

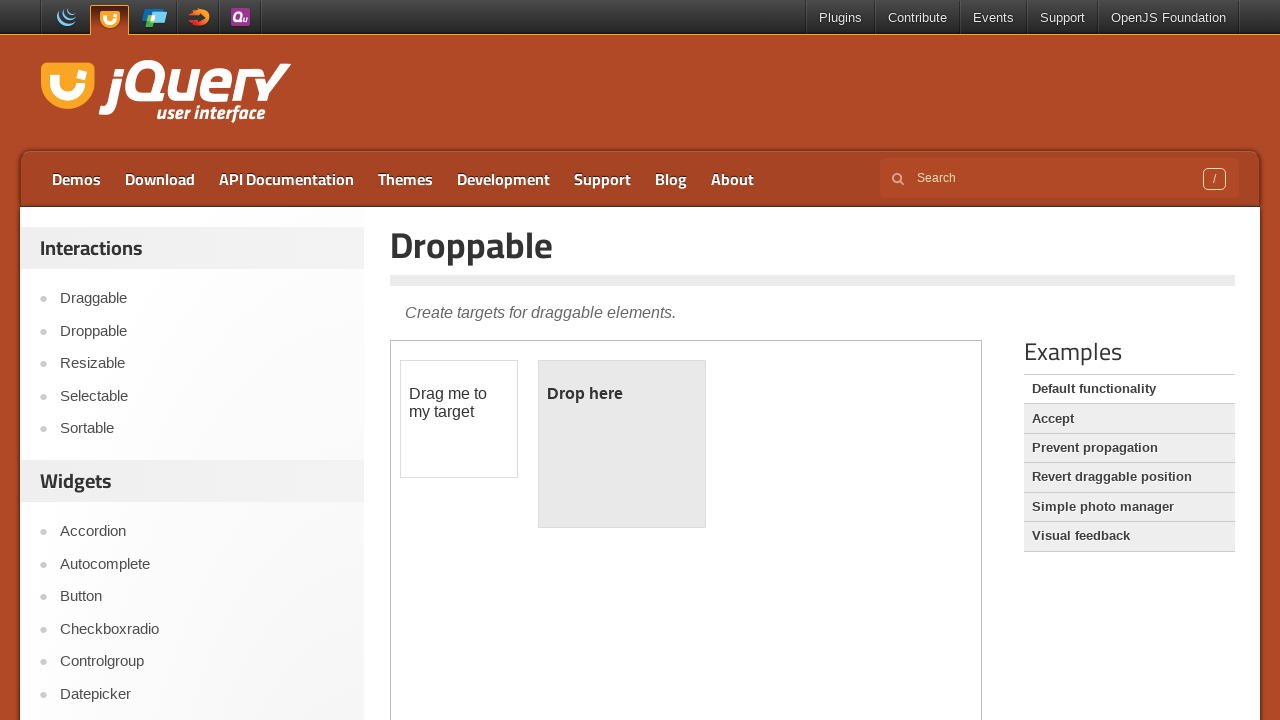

Located the iframe containing drag and drop demo
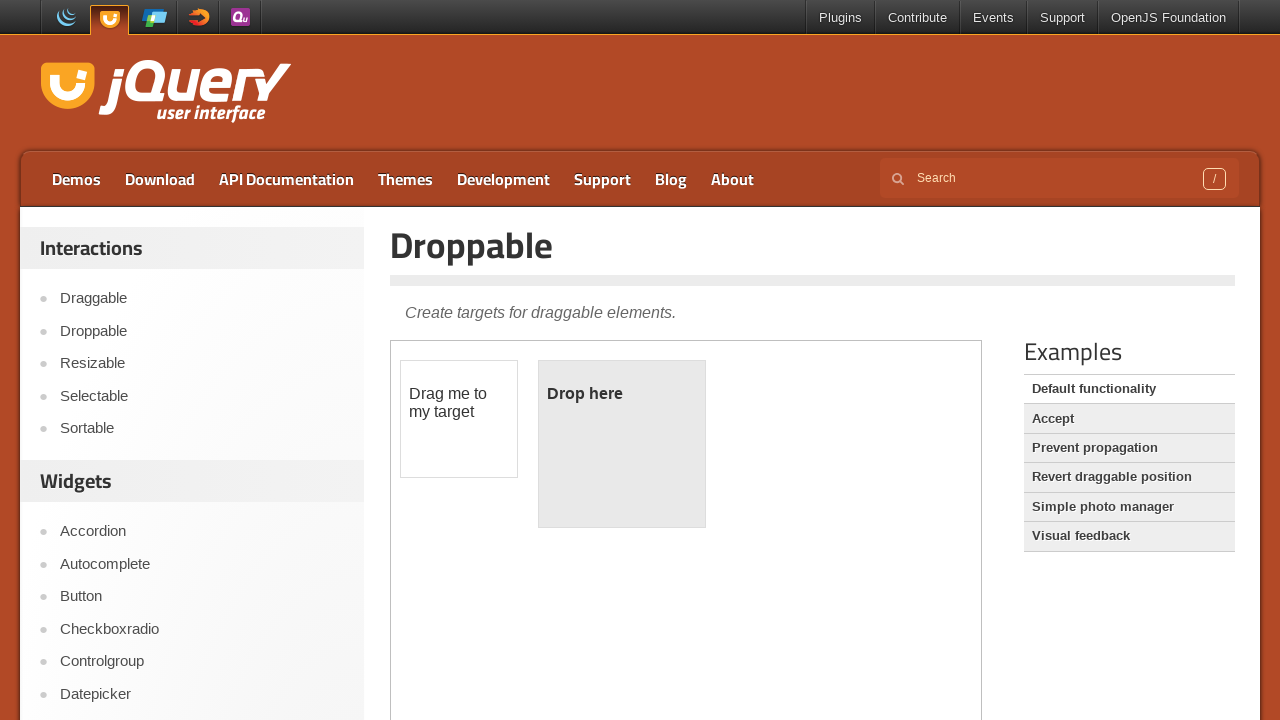

Waited 2 seconds for iframe to load
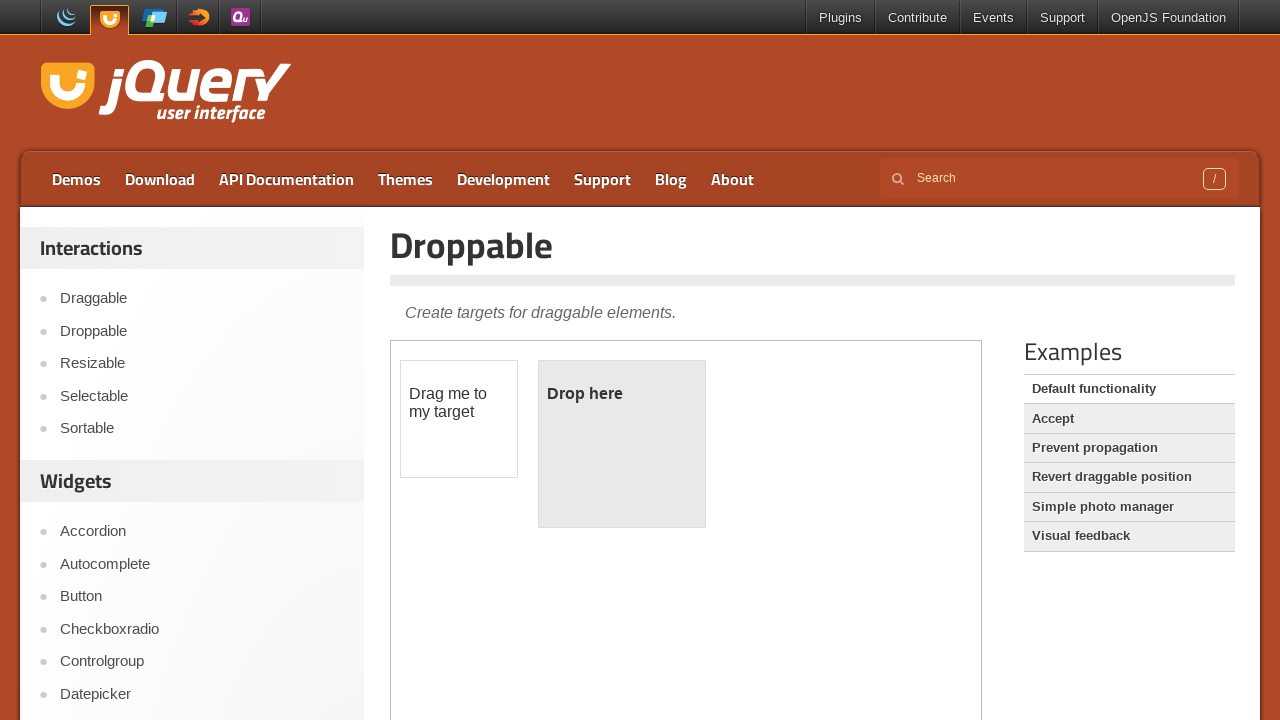

Located draggable element with id 'draggable'
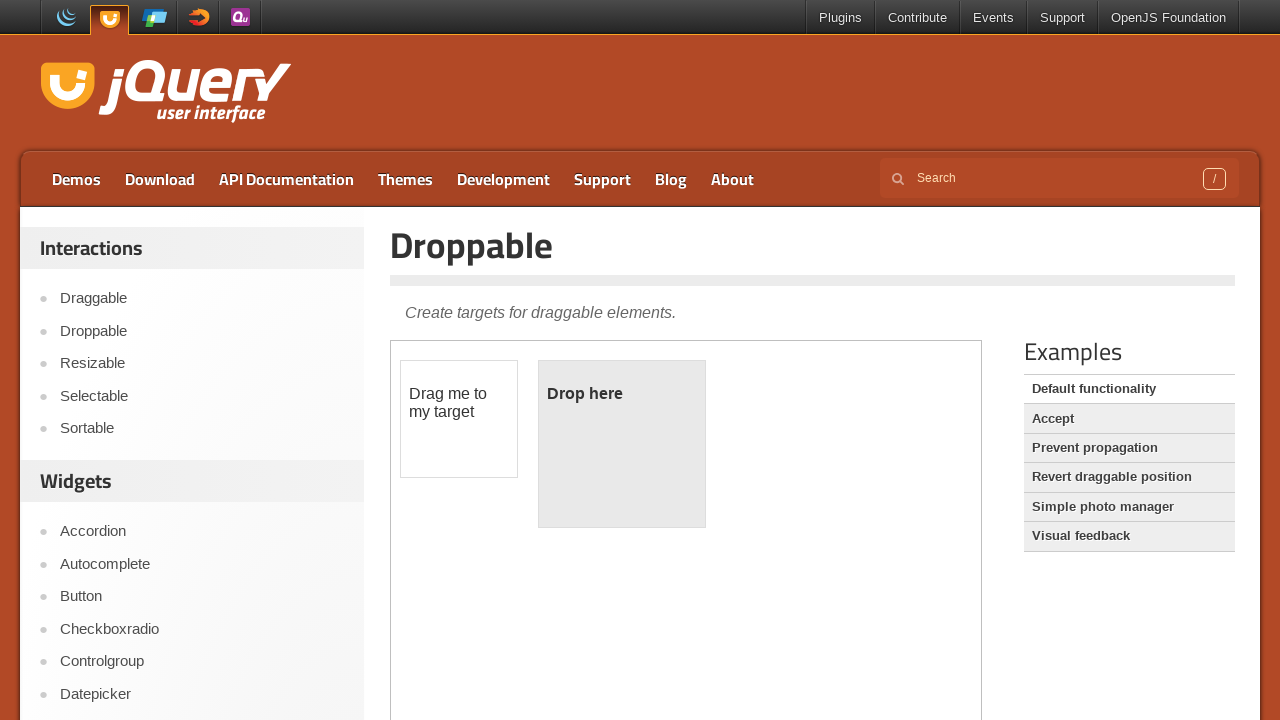

Located droppable element with id 'droppable'
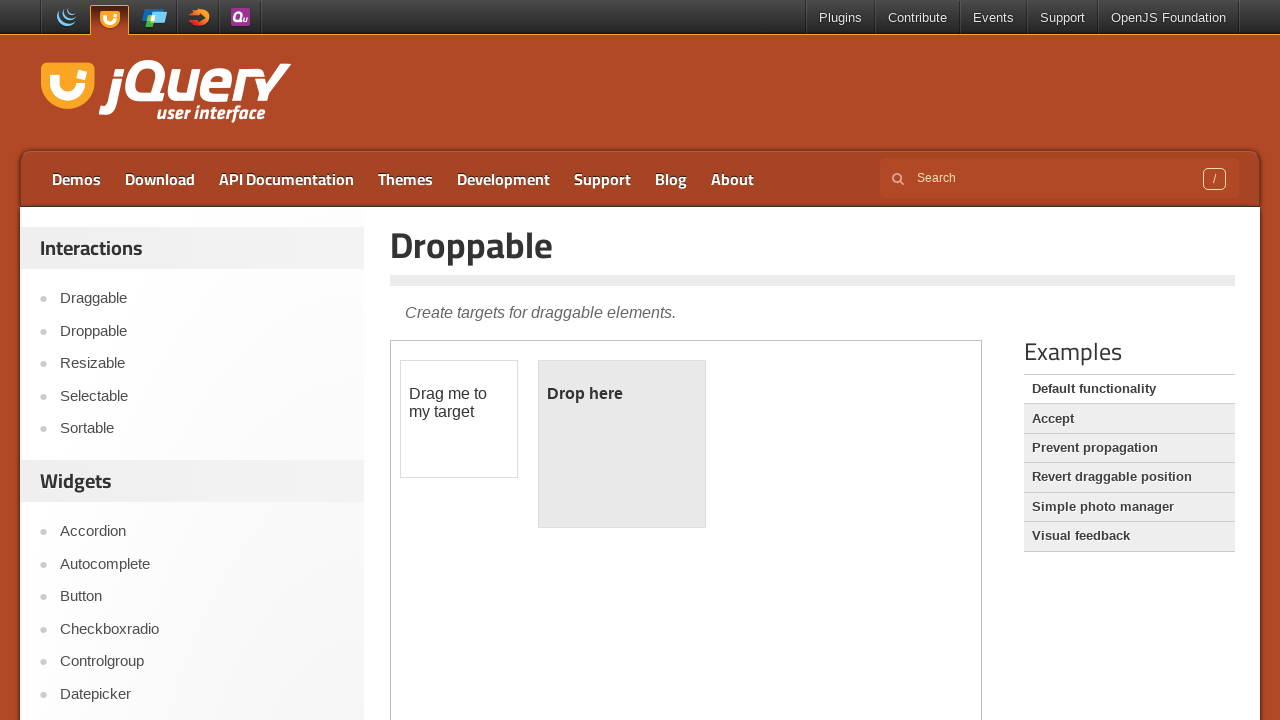

Dragged draggable element onto droppable element at (622, 444)
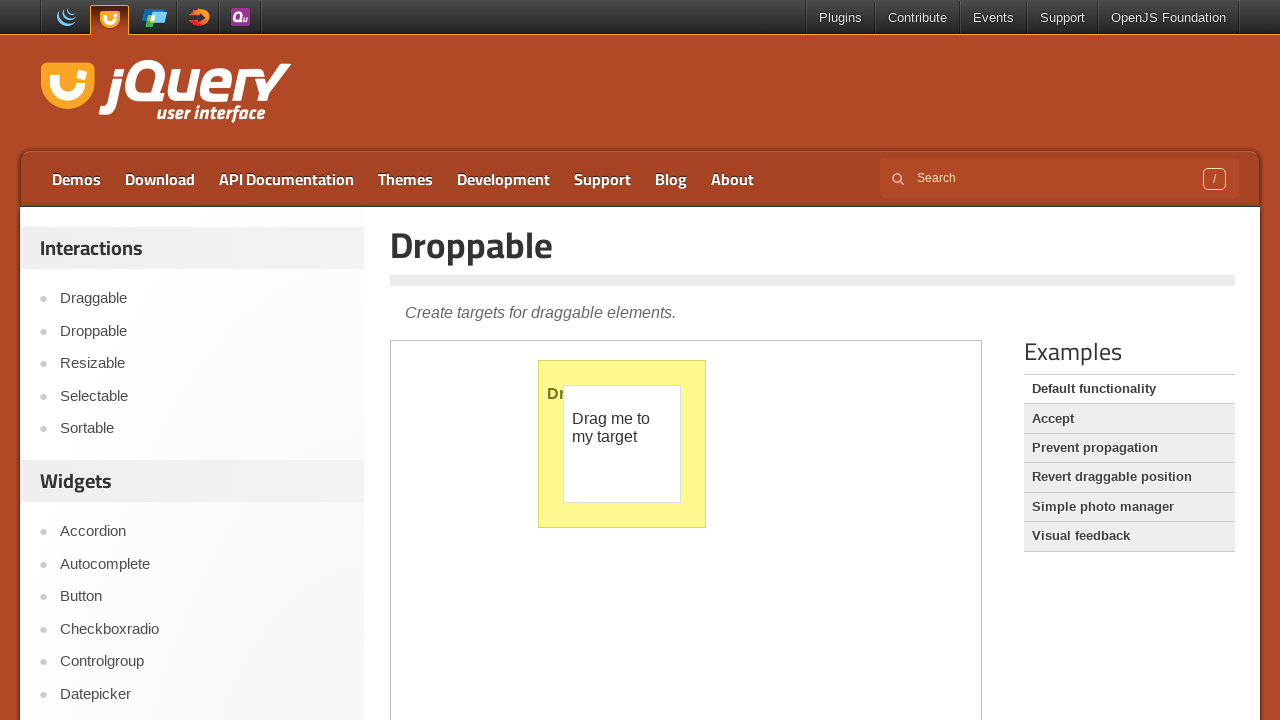

Waited 2 seconds after drag and drop action completed
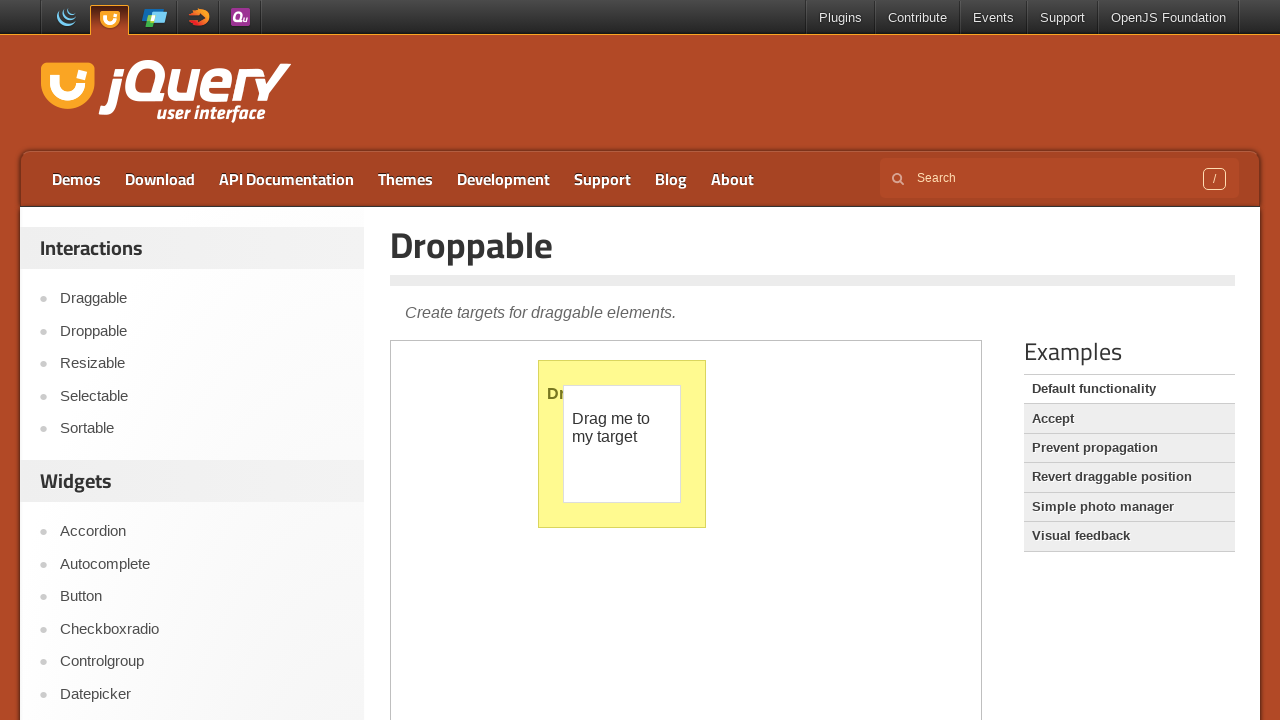

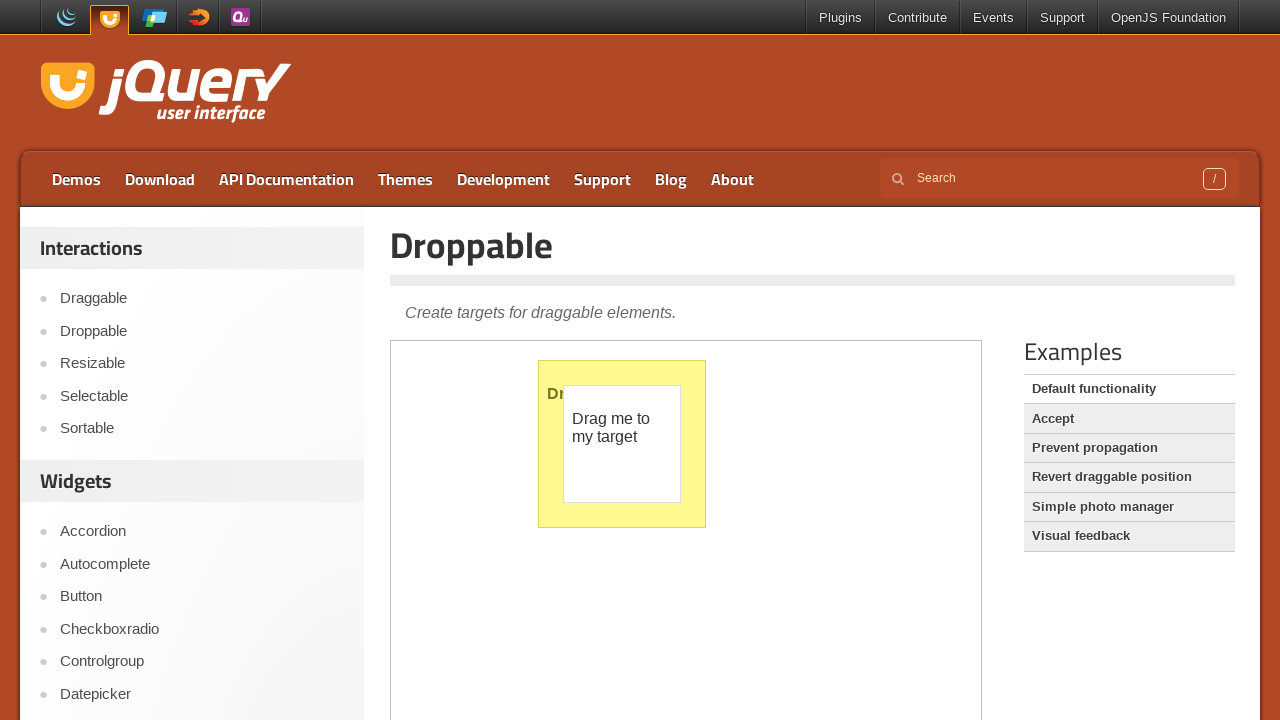